Tests switching between multiple browser windows by clicking a link that opens a new window, then switching between the original and new windows to verify their titles.

Starting URL: https://the-internet.herokuapp.com/windows

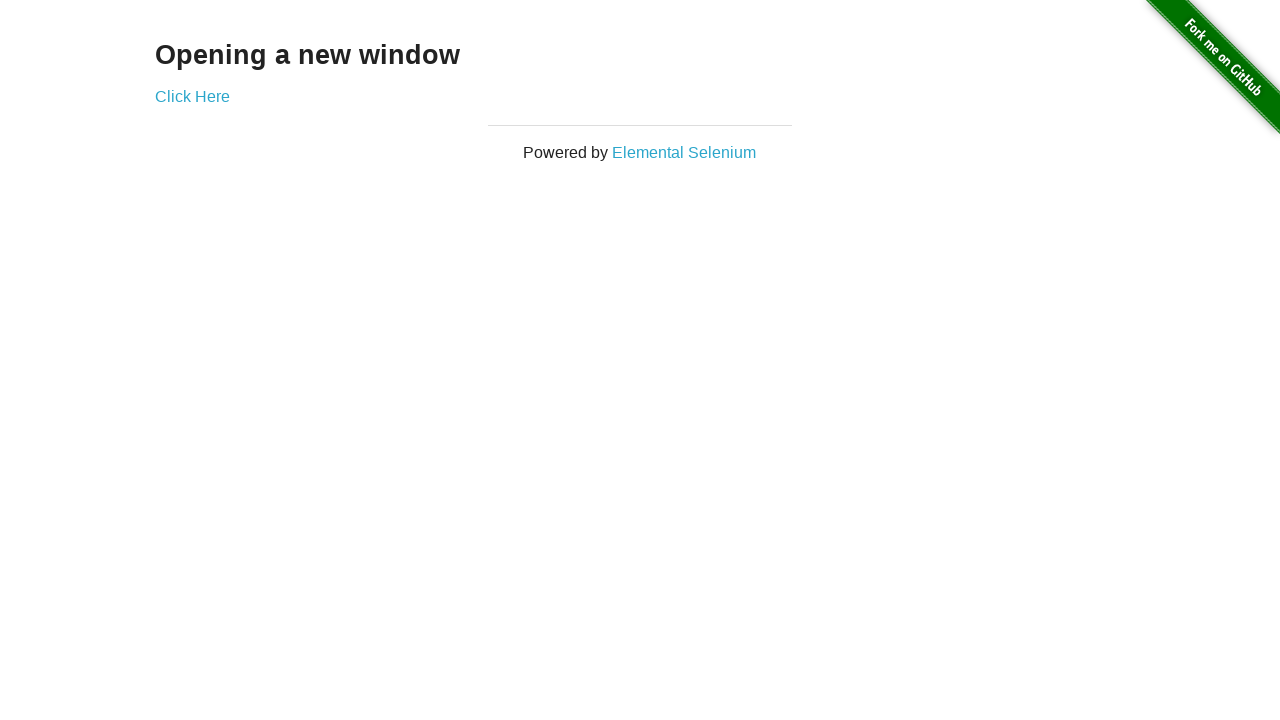

Clicked link to open new window at (192, 96) on .example a
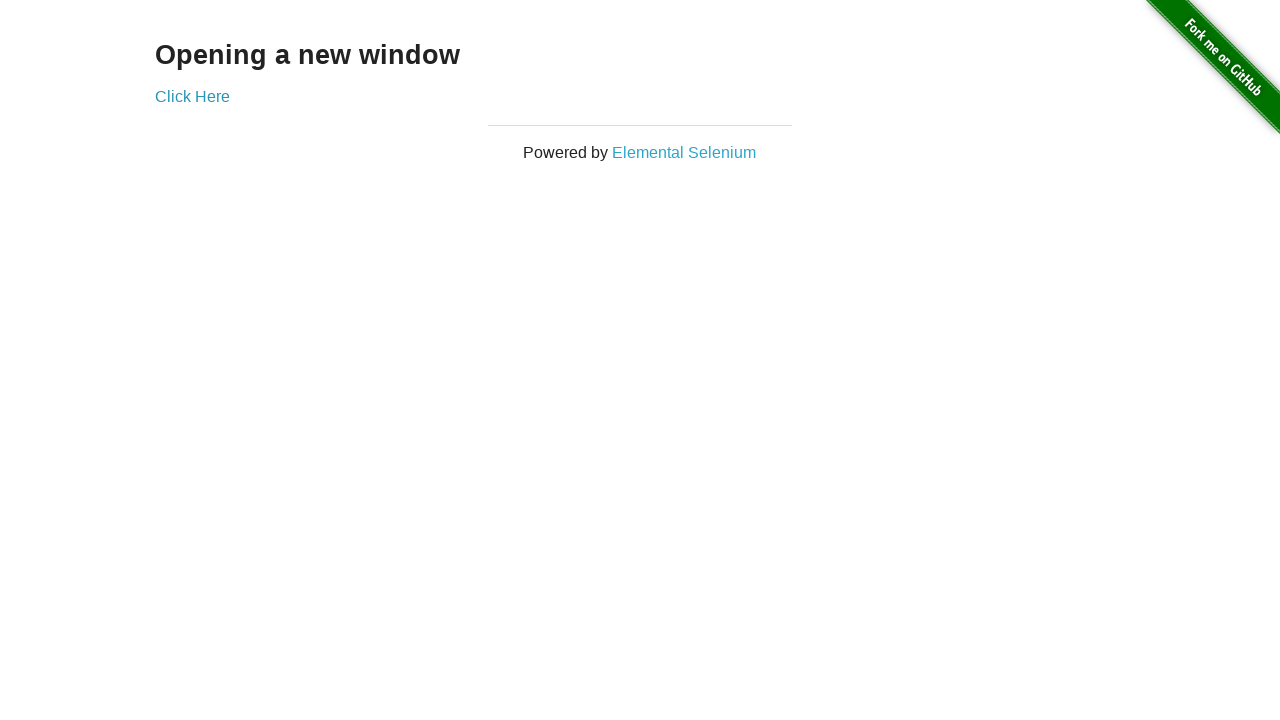

New window loaded
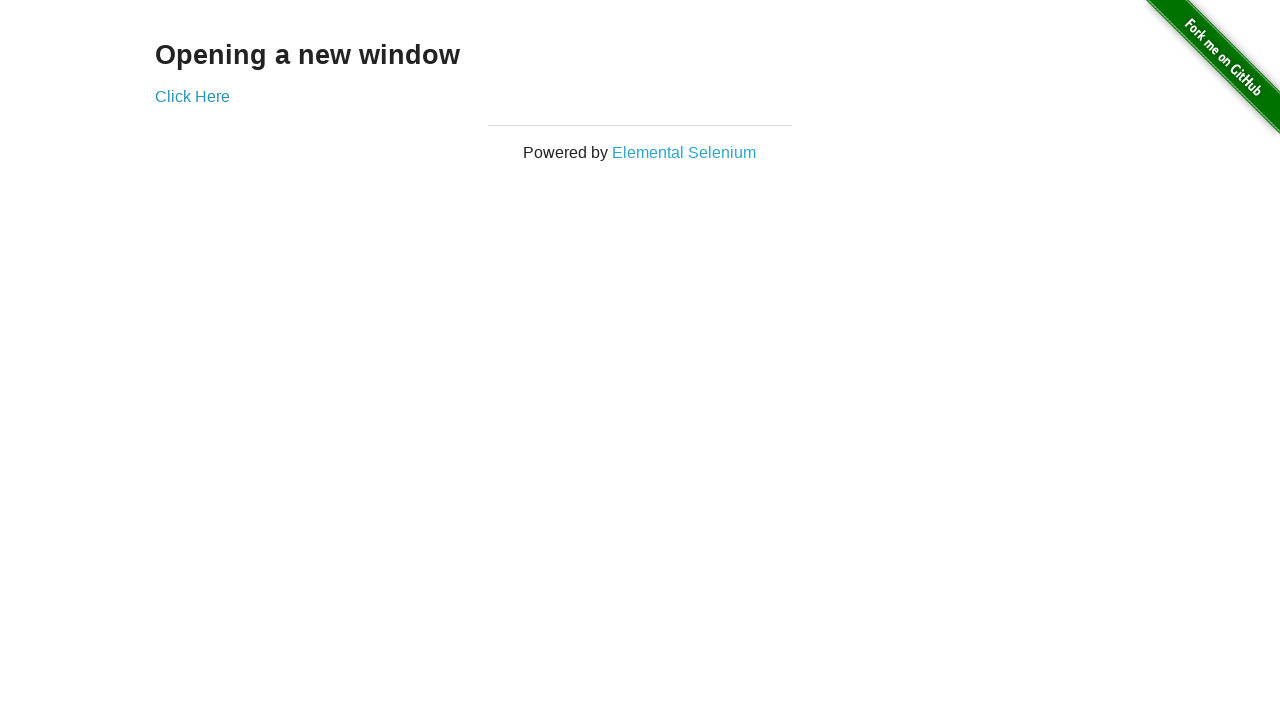

Verified original window title is 'The Internet'
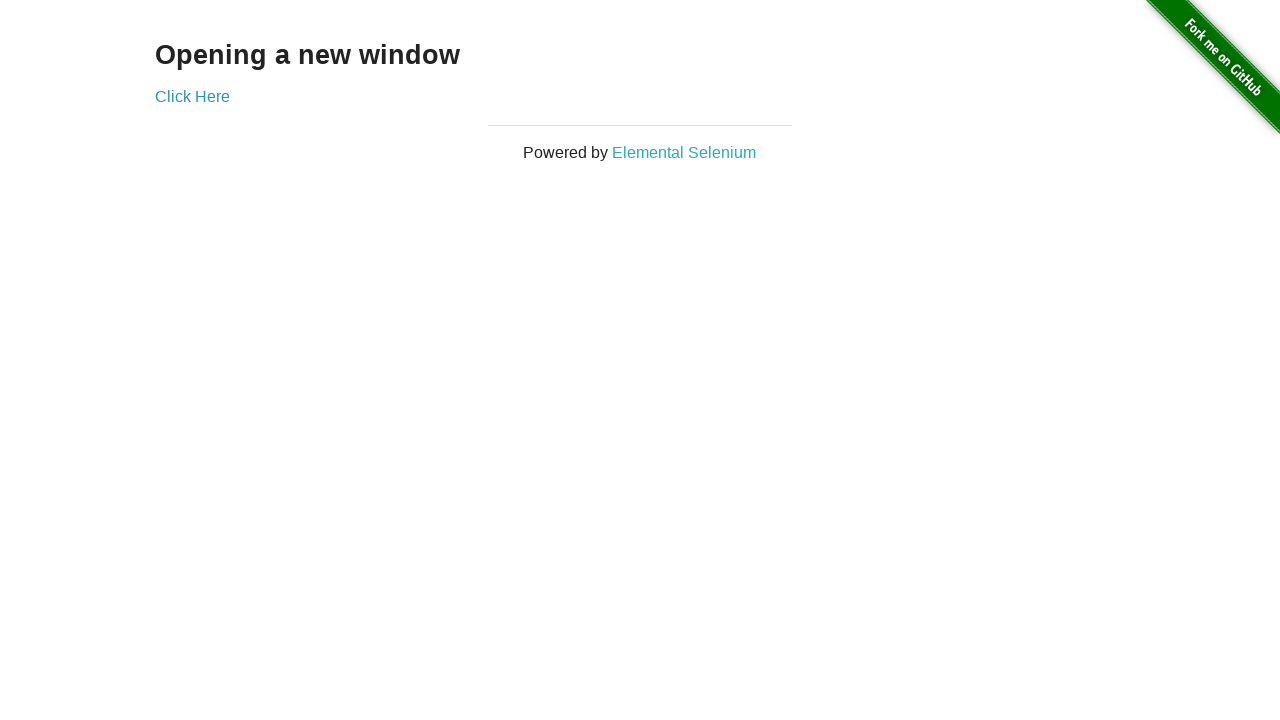

Waited for new window title to load
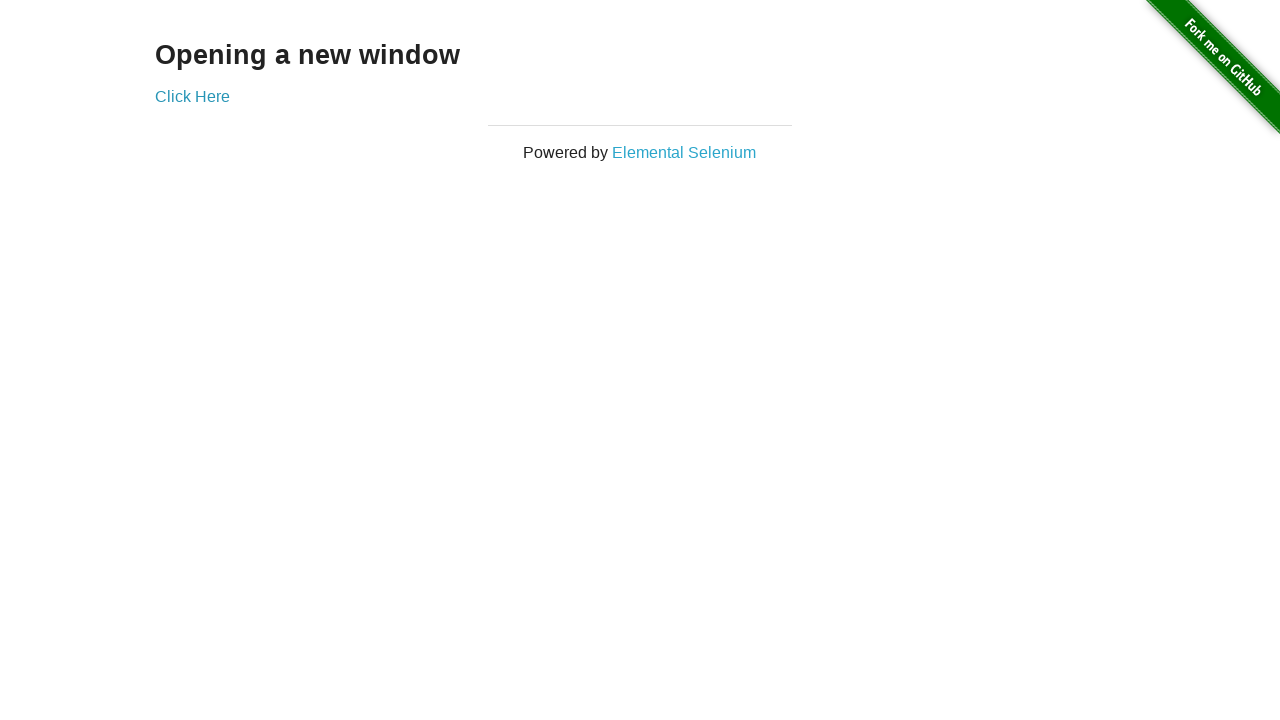

Verified new window title is 'New Window'
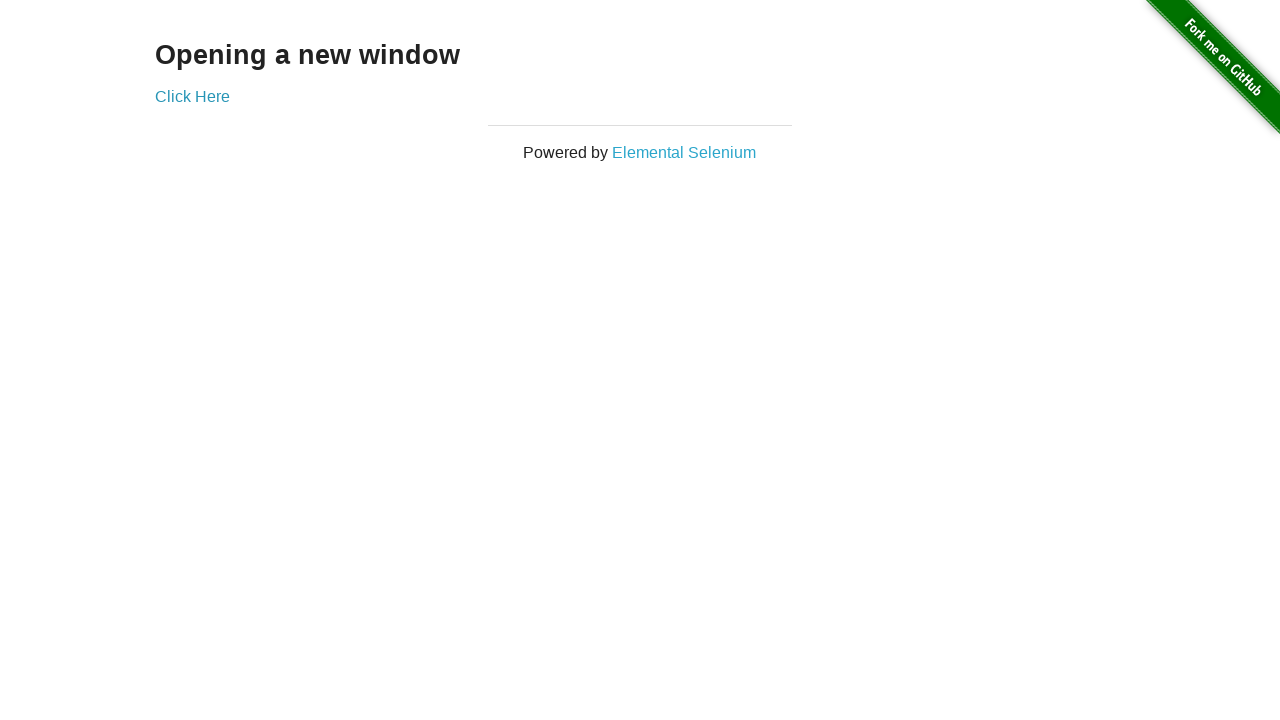

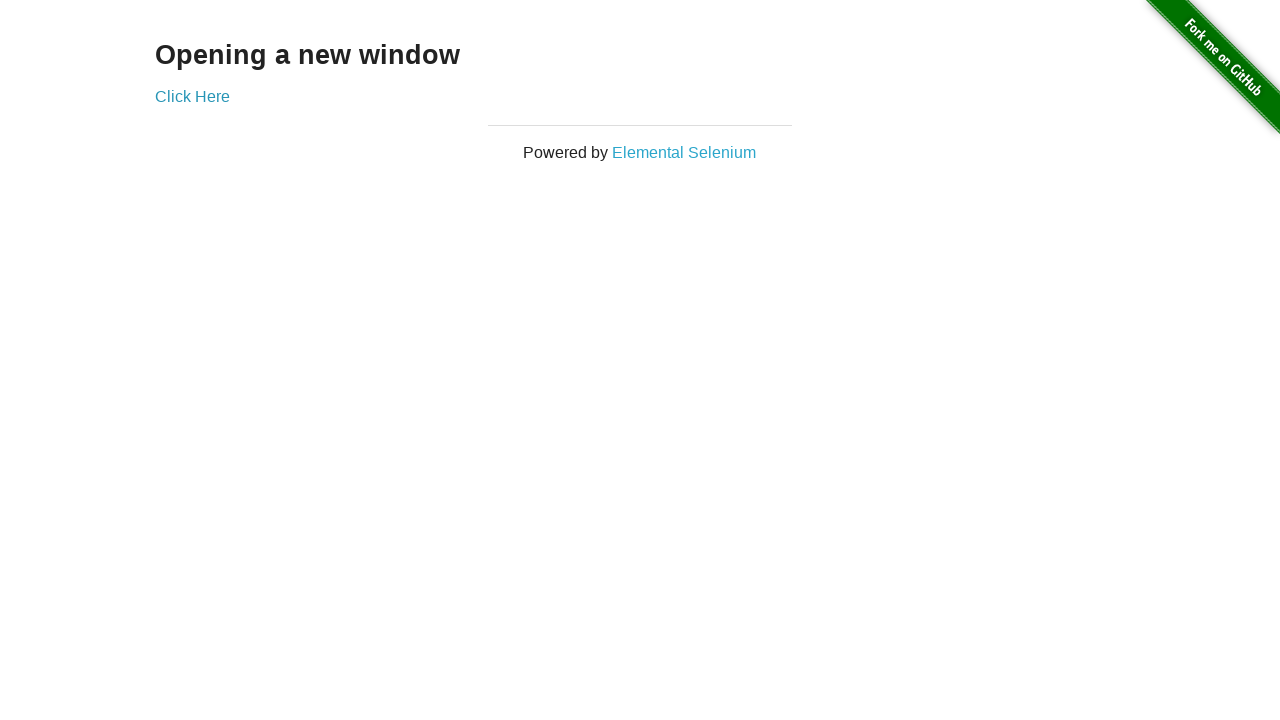